Fills out a form on the Formy project website by entering a first name in the form field

Starting URL: https://formy-project.herokuapp.com/form

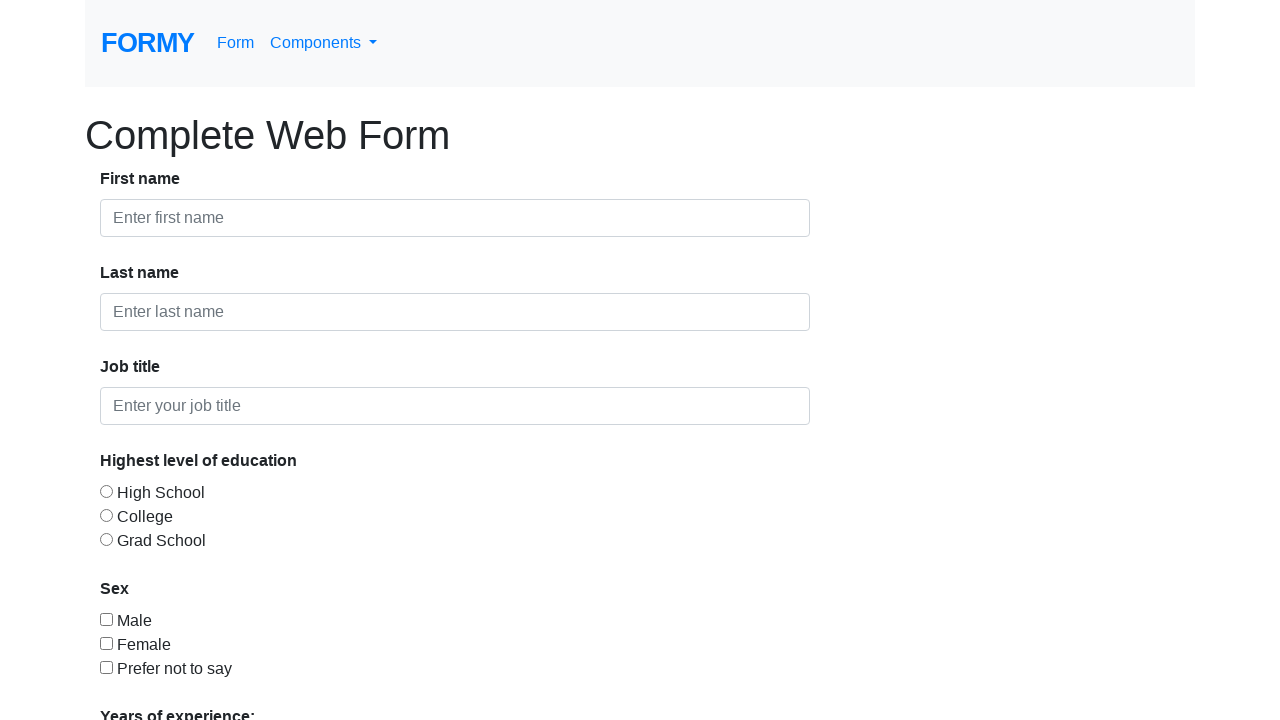

Filled first name field with 'Victor' on #first-name
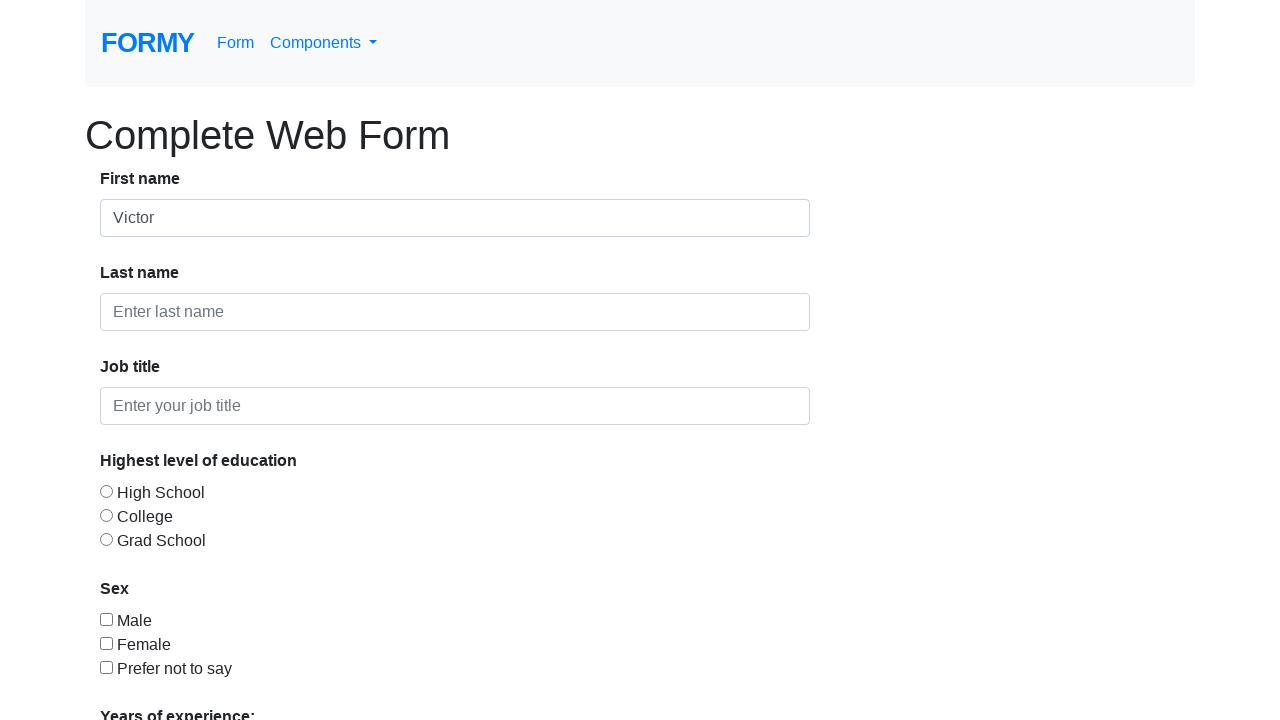

Filled last name field with 'Manuel' on input[placeholder='Enter last name']
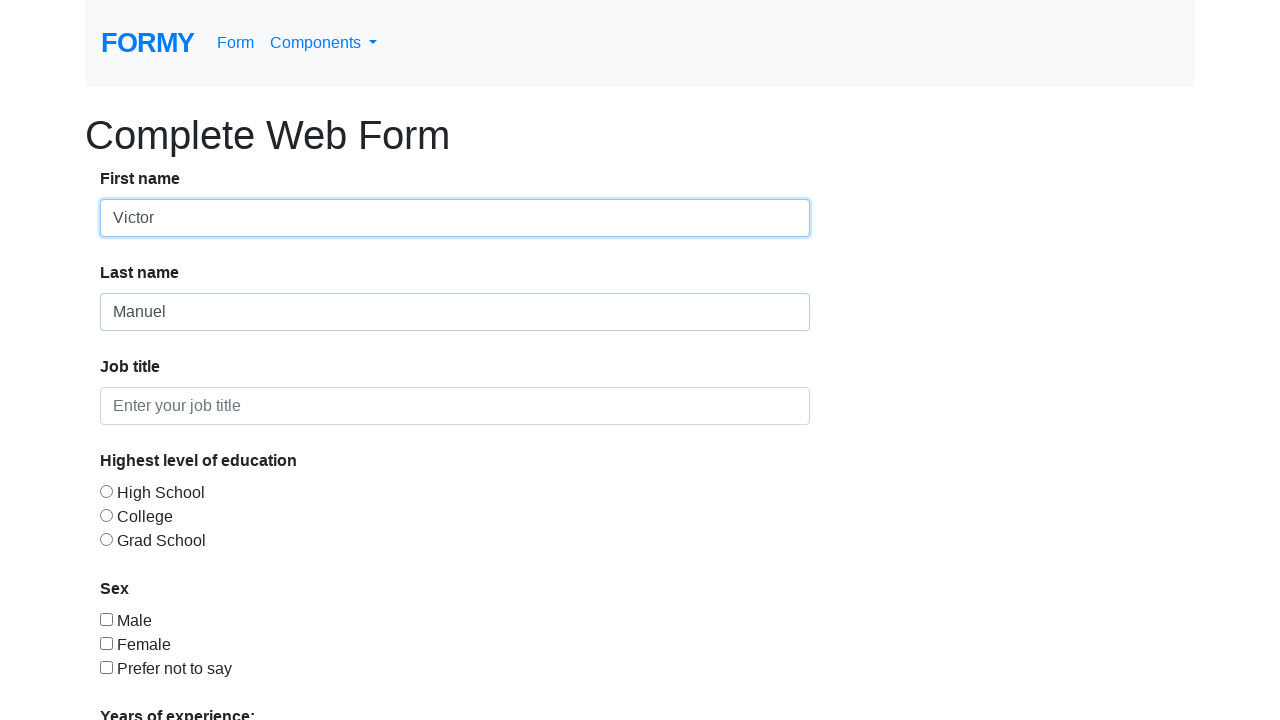

Filled job title field with 'Software Engineer' on xpath=//div[3]/input[contains(@type,'text')]
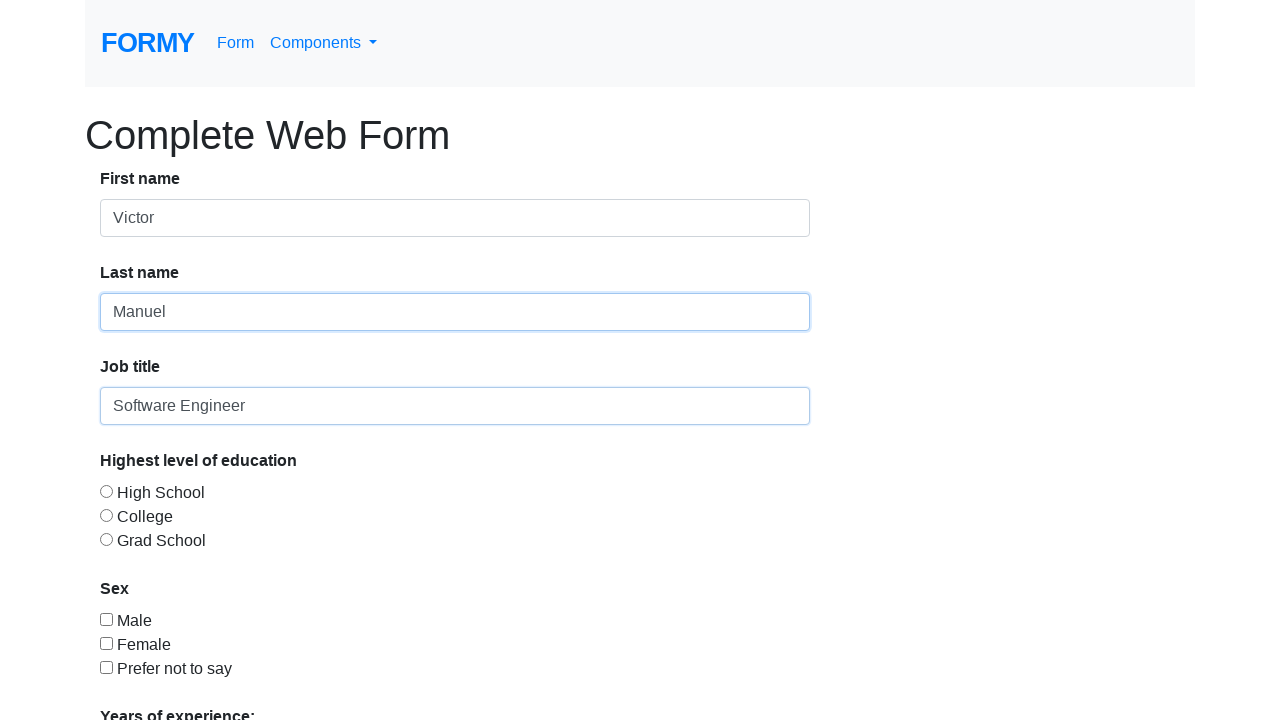

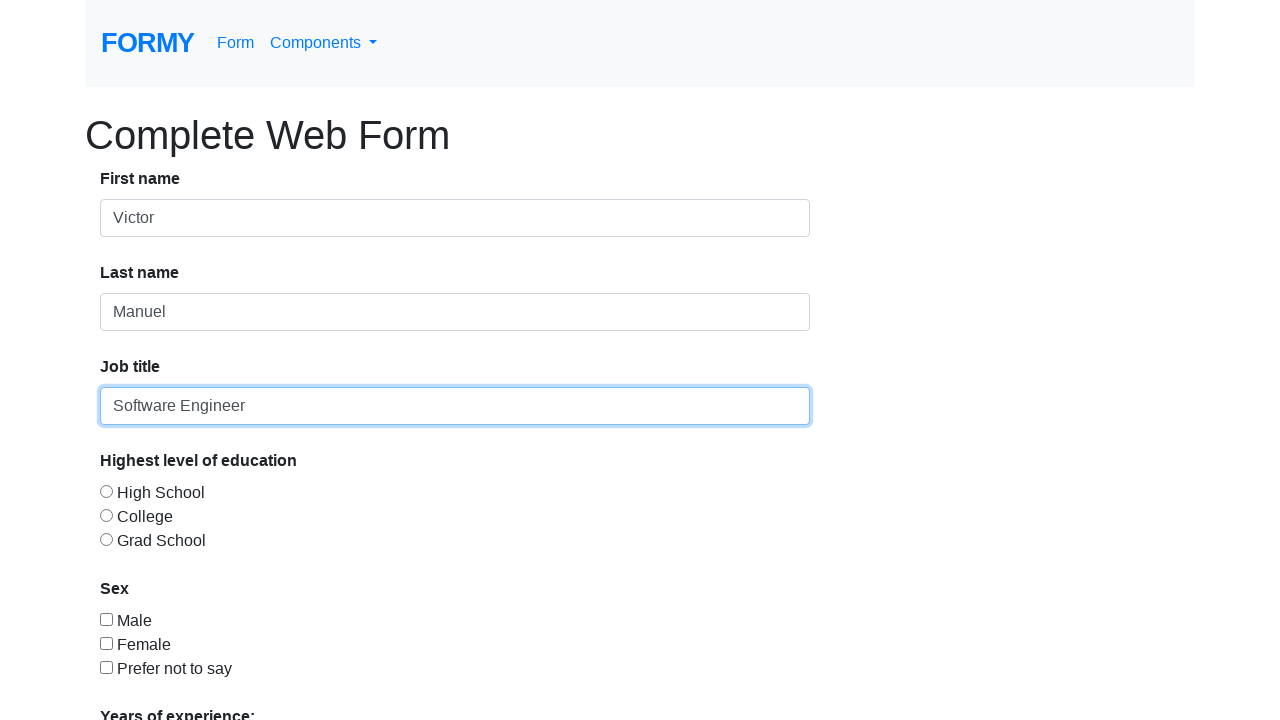